Tests drag and drop functionality on jQueryUI demo page by switching to an iframe, dragging an element to a drop target, and verifying the main page heading.

Starting URL: https://jqueryui.com/droppable/

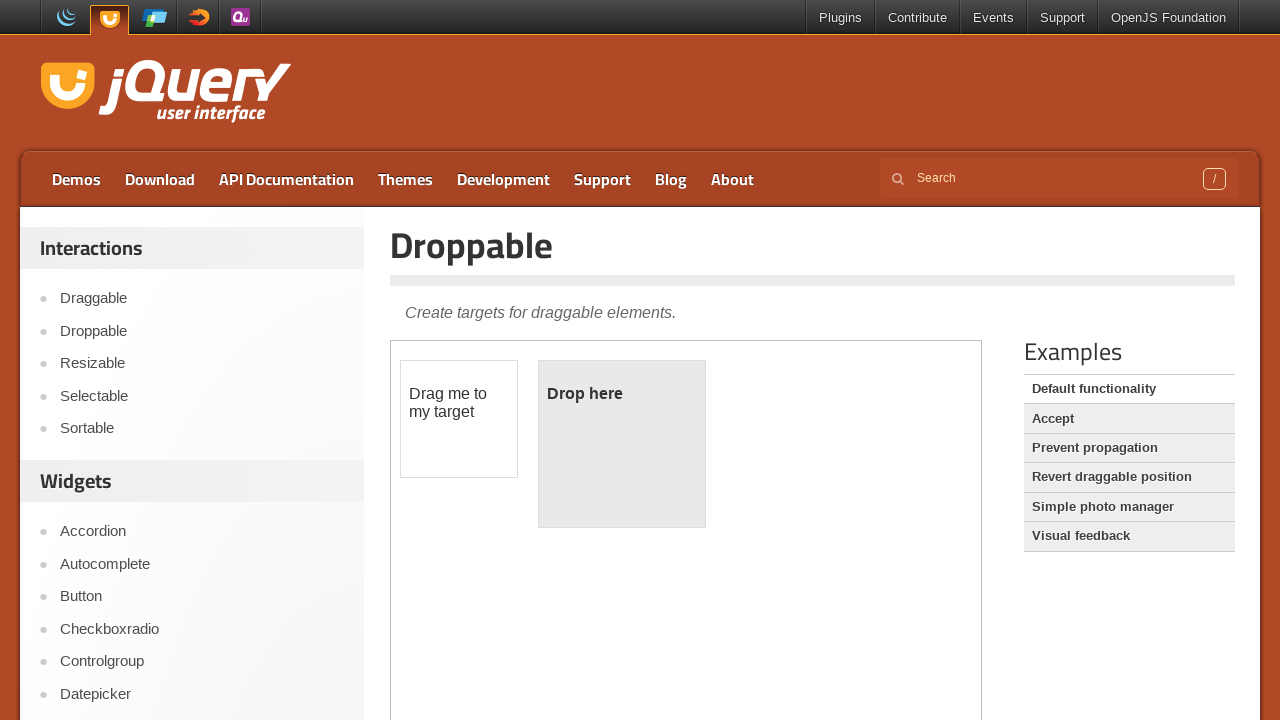

Located and switched to demo iframe
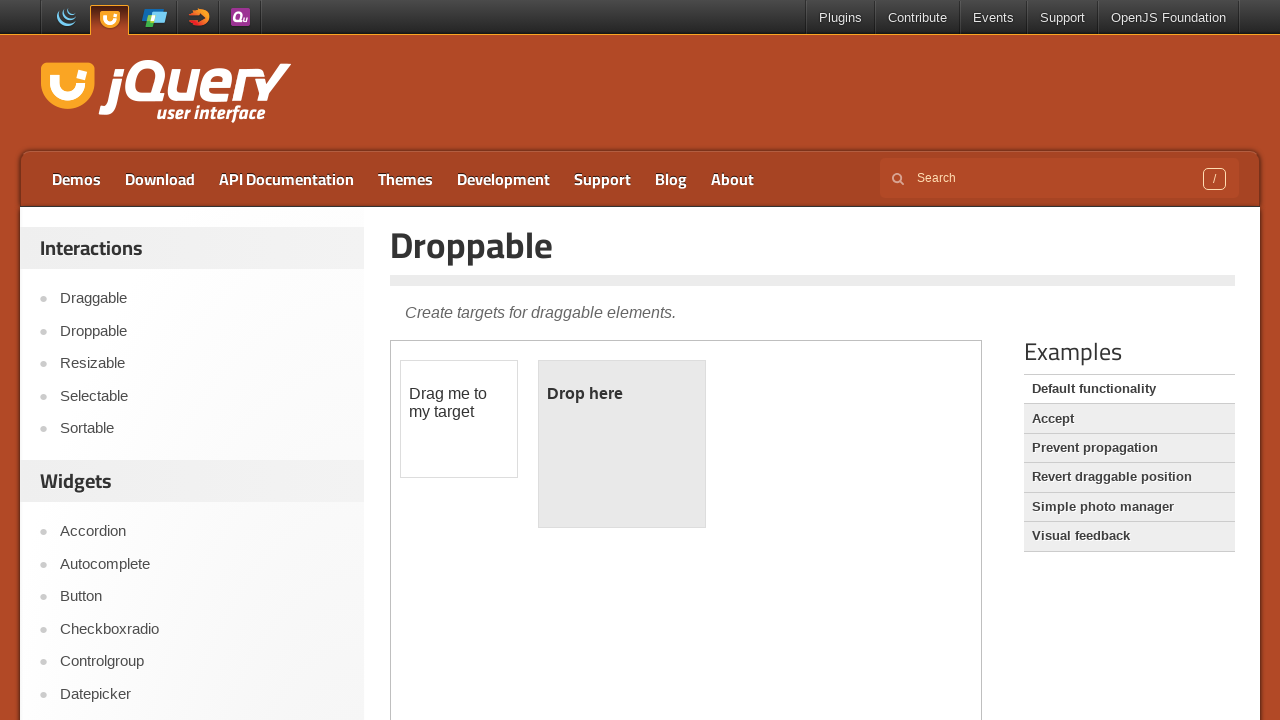

Retrieved draggable element text: 
	Drag me to my target

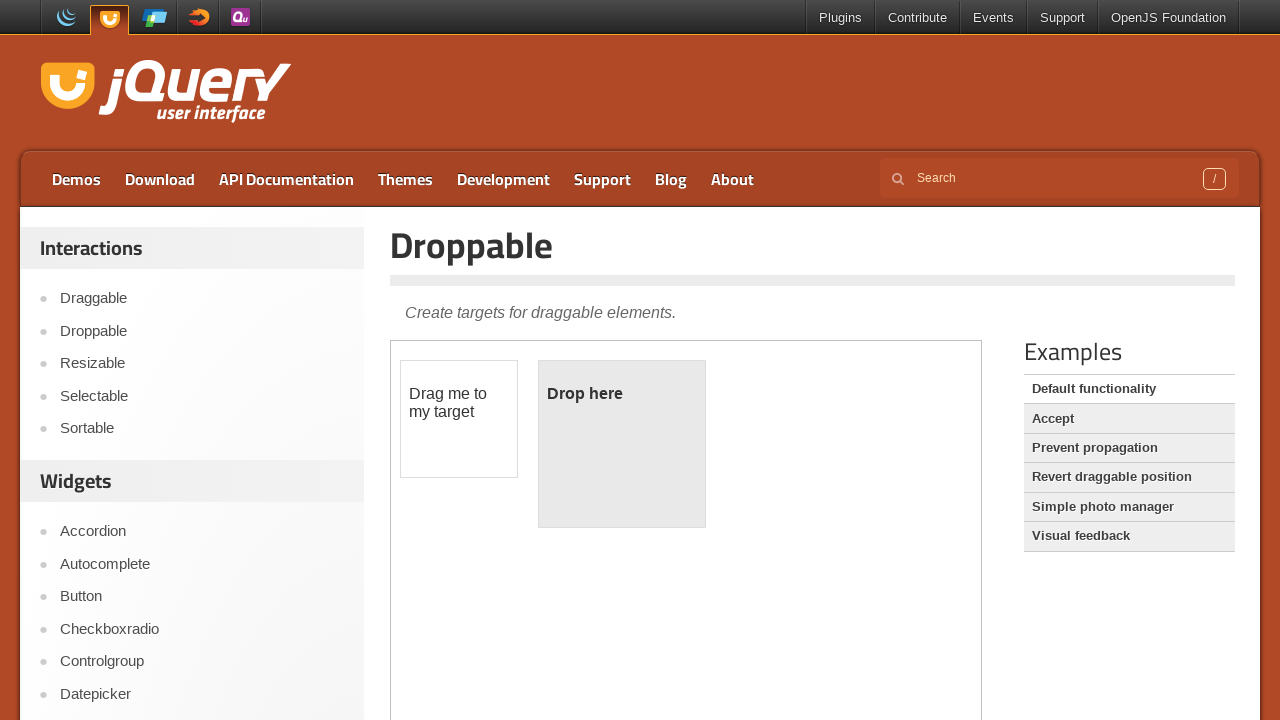

Located source and target elements for drag and drop
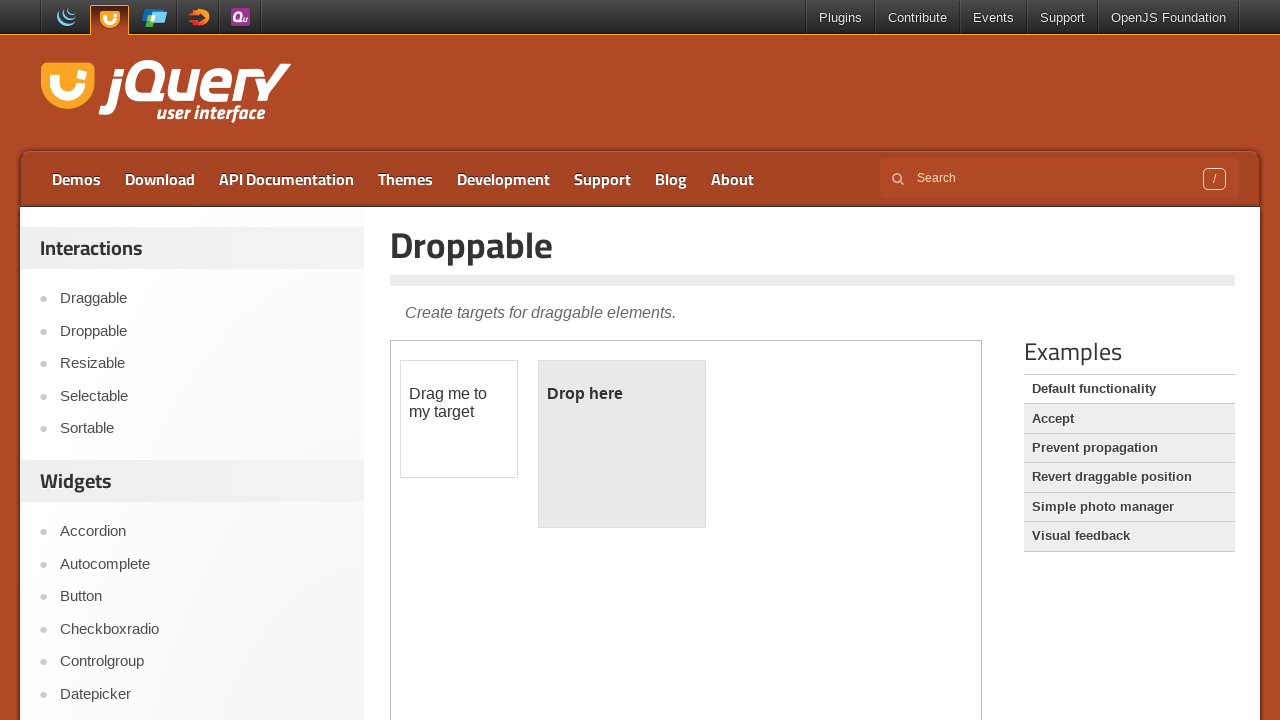

Retrieved bounding boxes for source and target elements
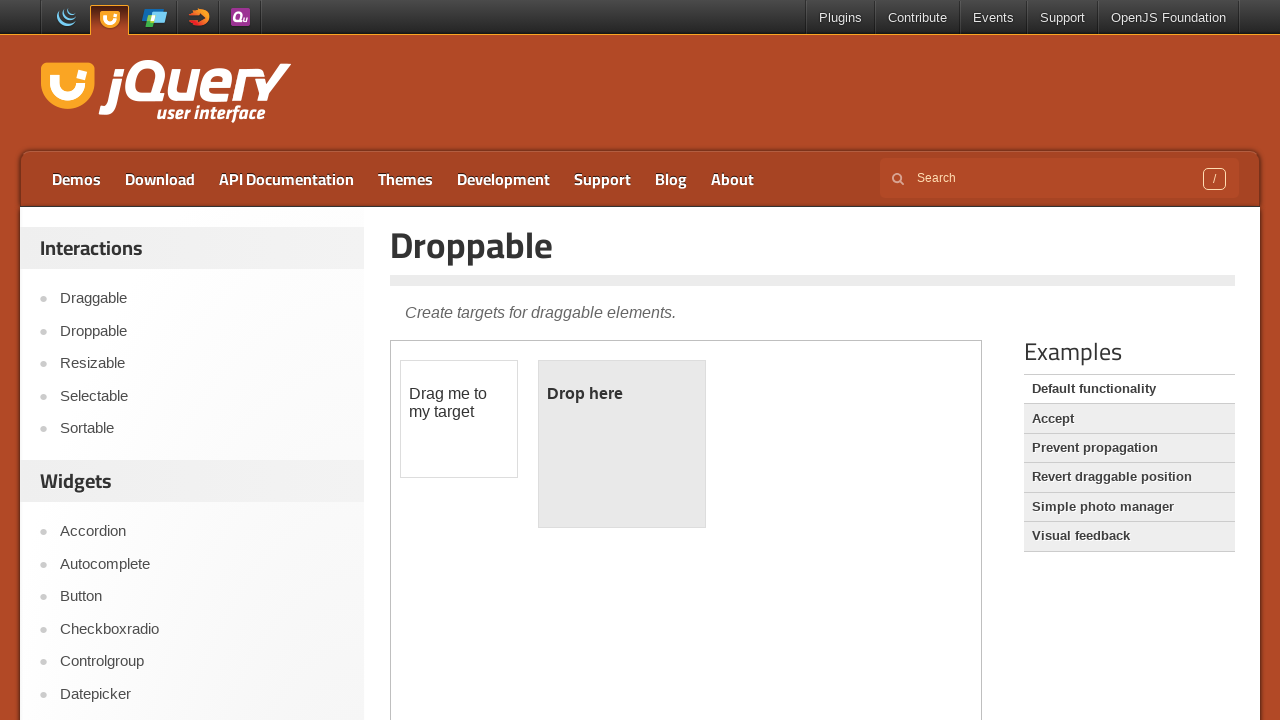

Moved mouse to center of draggable element at (459, 419)
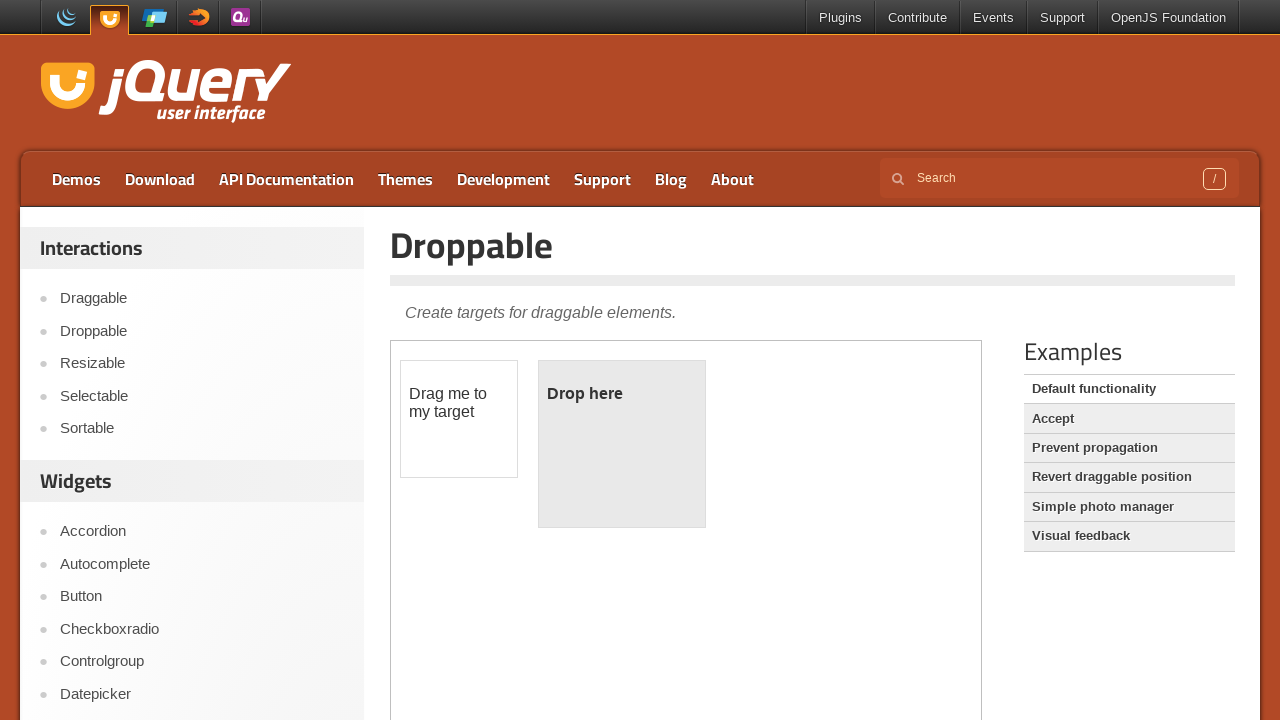

Pressed mouse button down on draggable element at (459, 419)
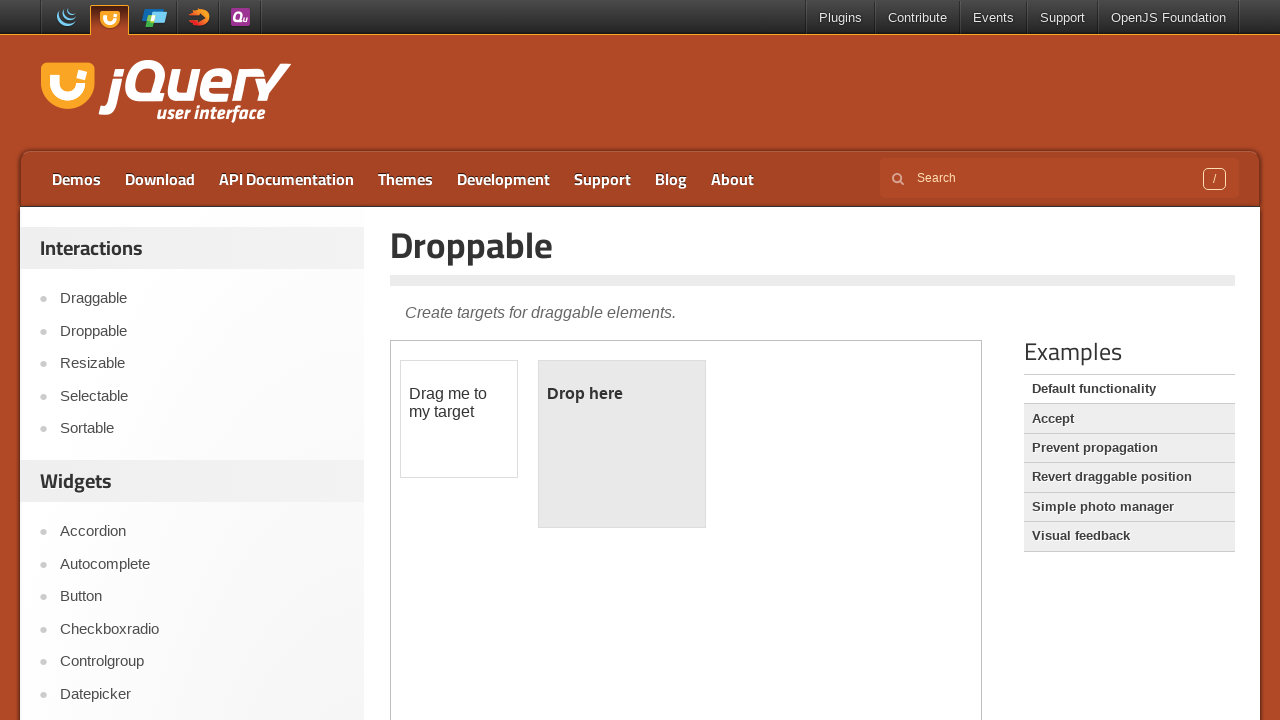

Dragged element to center of drop target at (622, 444)
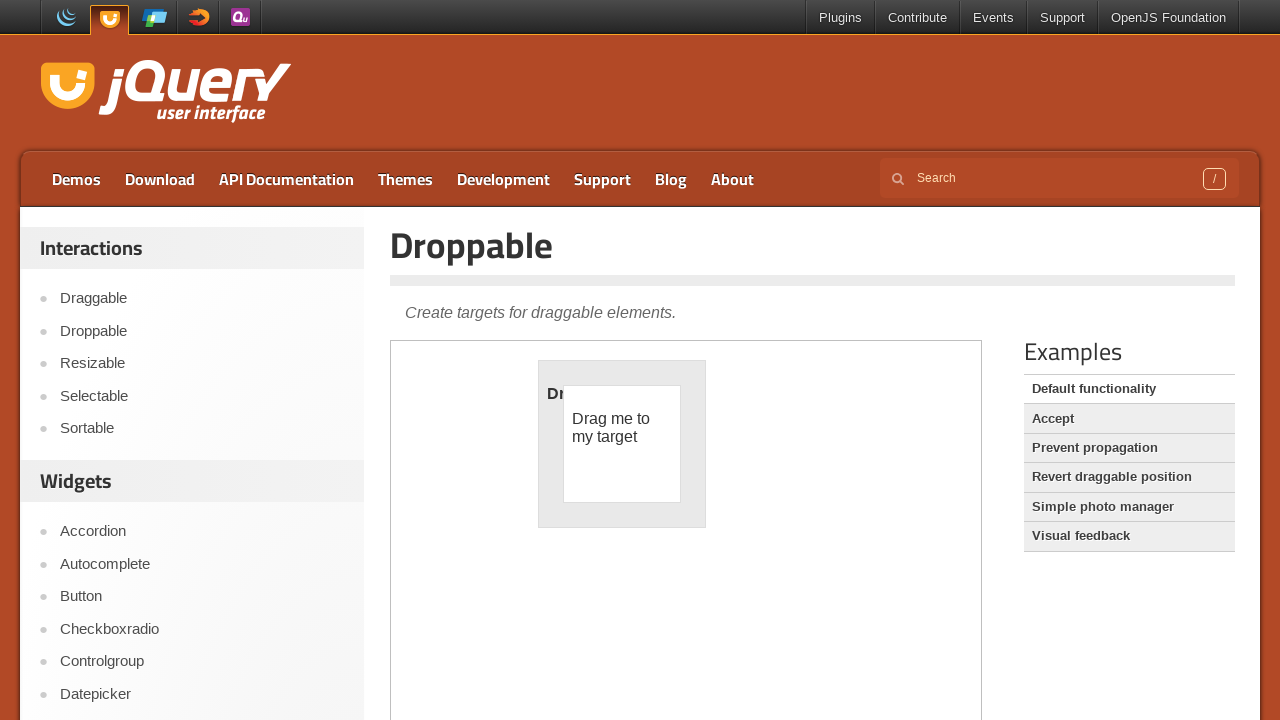

Released mouse button to complete drag and drop at (622, 444)
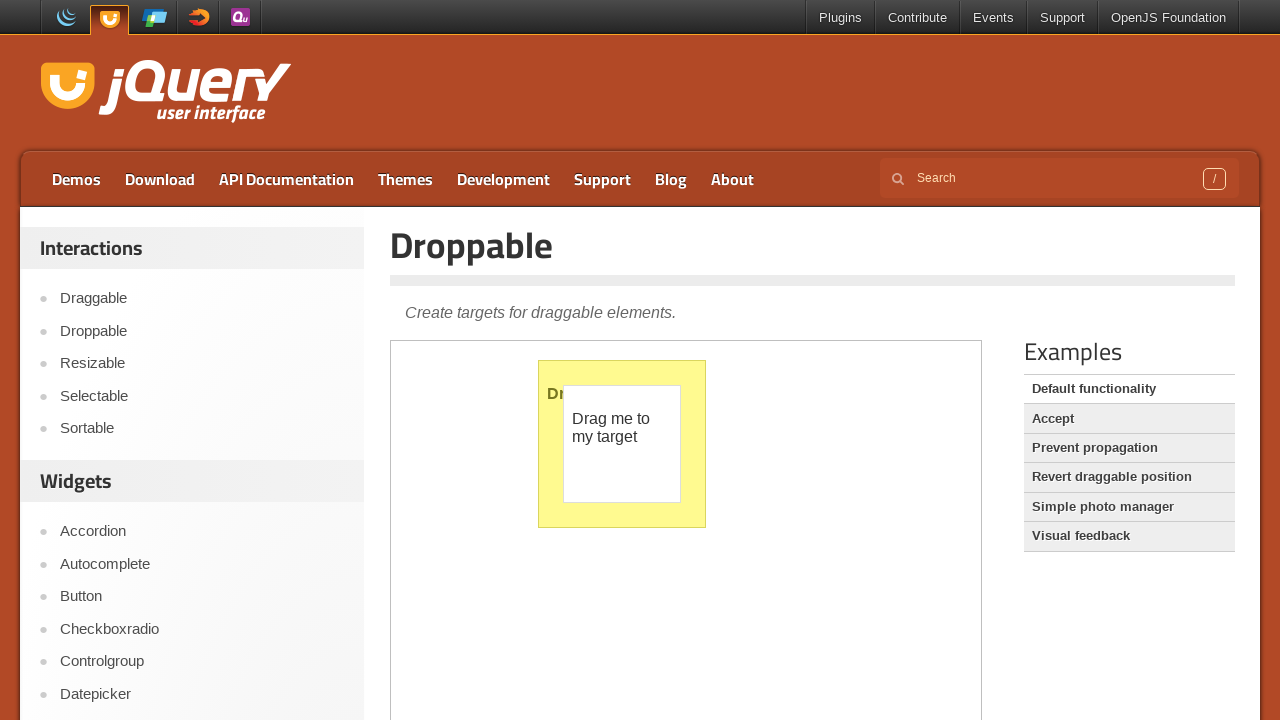

Retrieved main page heading: Droppable
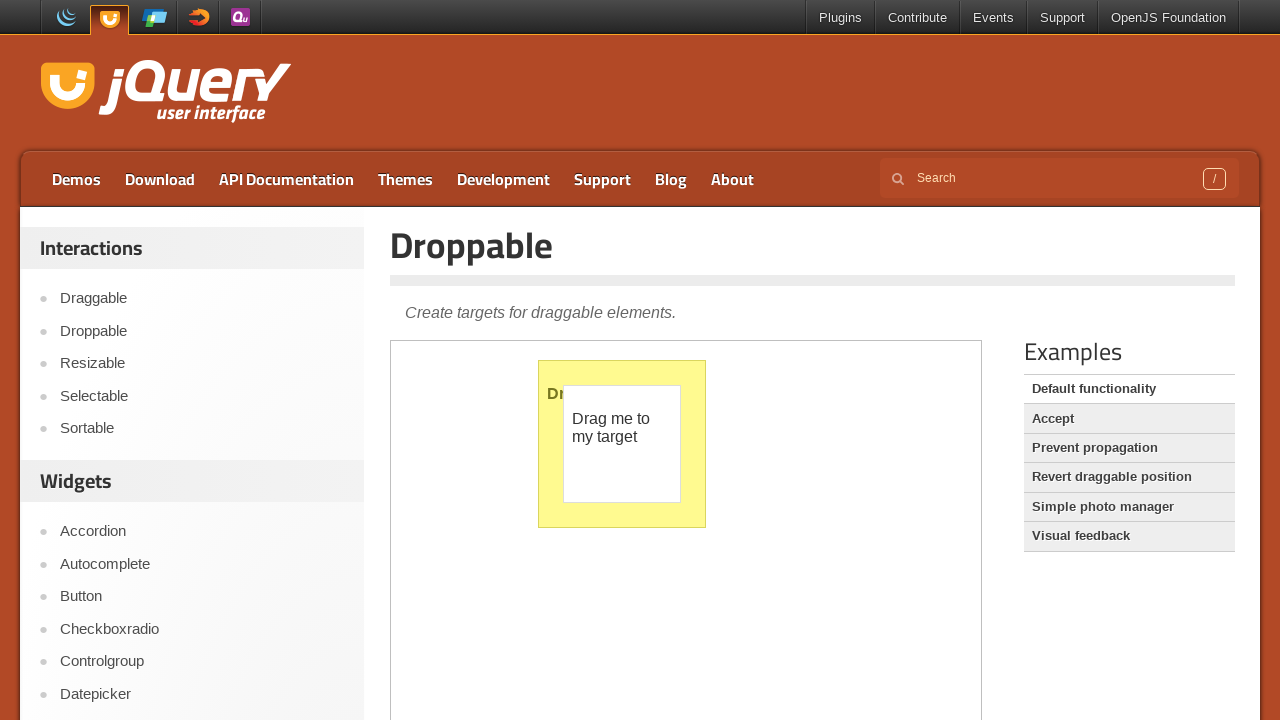

Verified main page heading is 'Droppable' - test passed
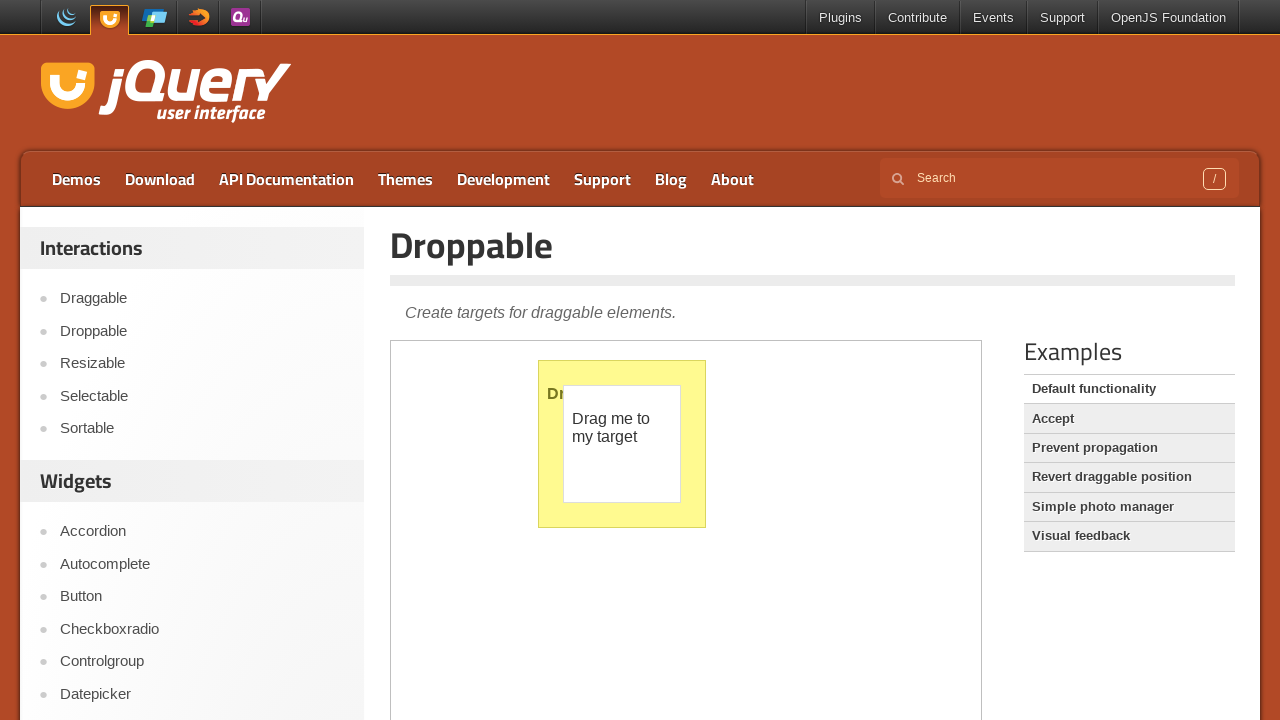

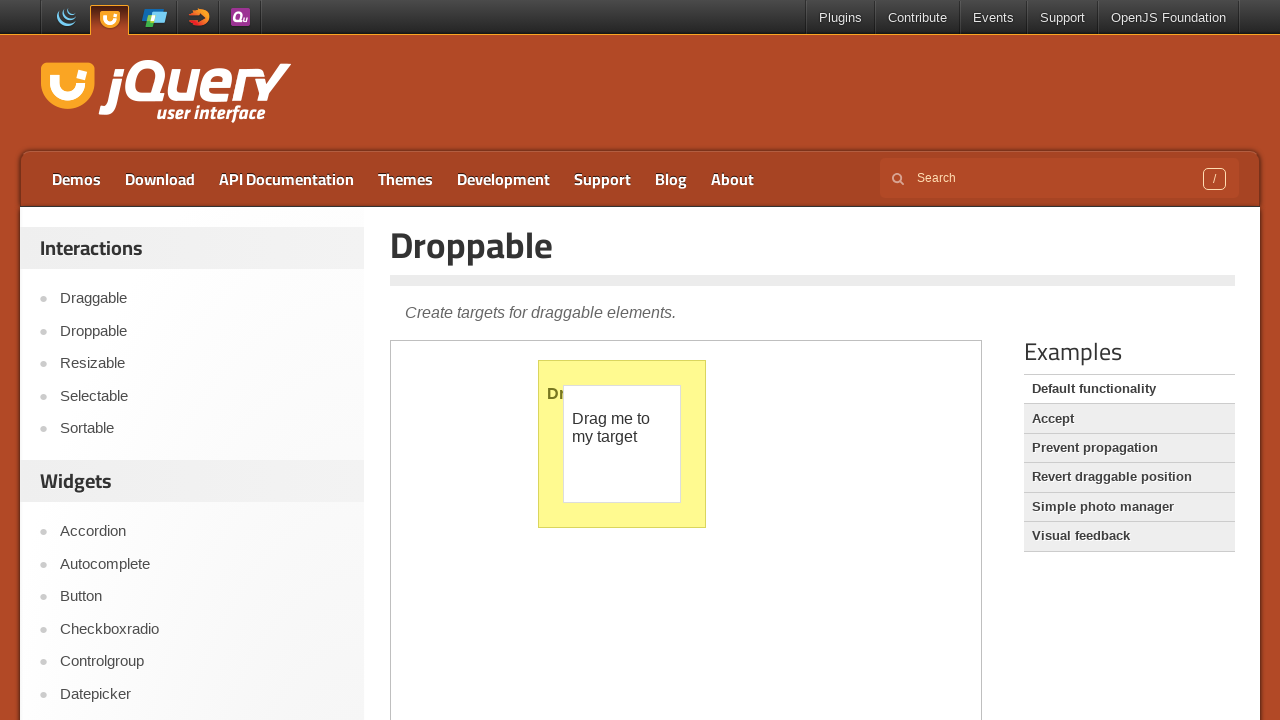